Tests Swiggy food delivery website by entering a city name (Chennai) in the location search field and clicking on the International food category option.

Starting URL: https://www.swiggy.com/

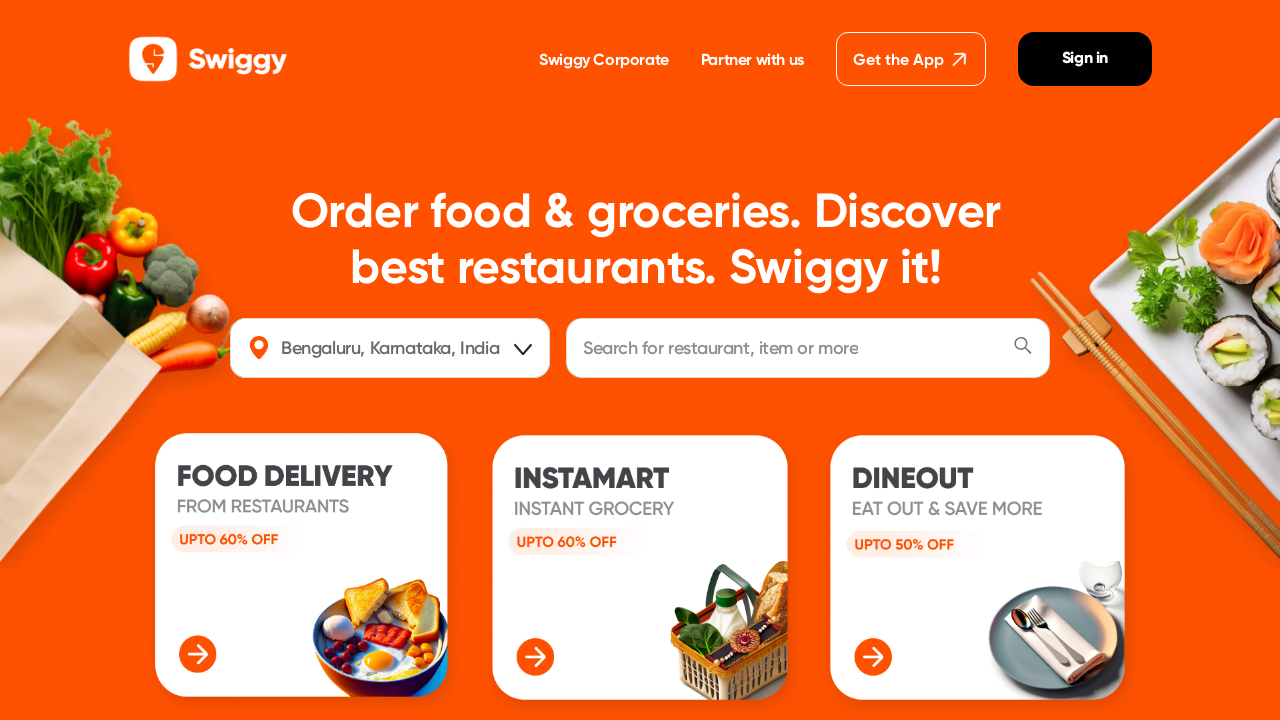

Filled location search field with 'Chennai' on input[type='text']
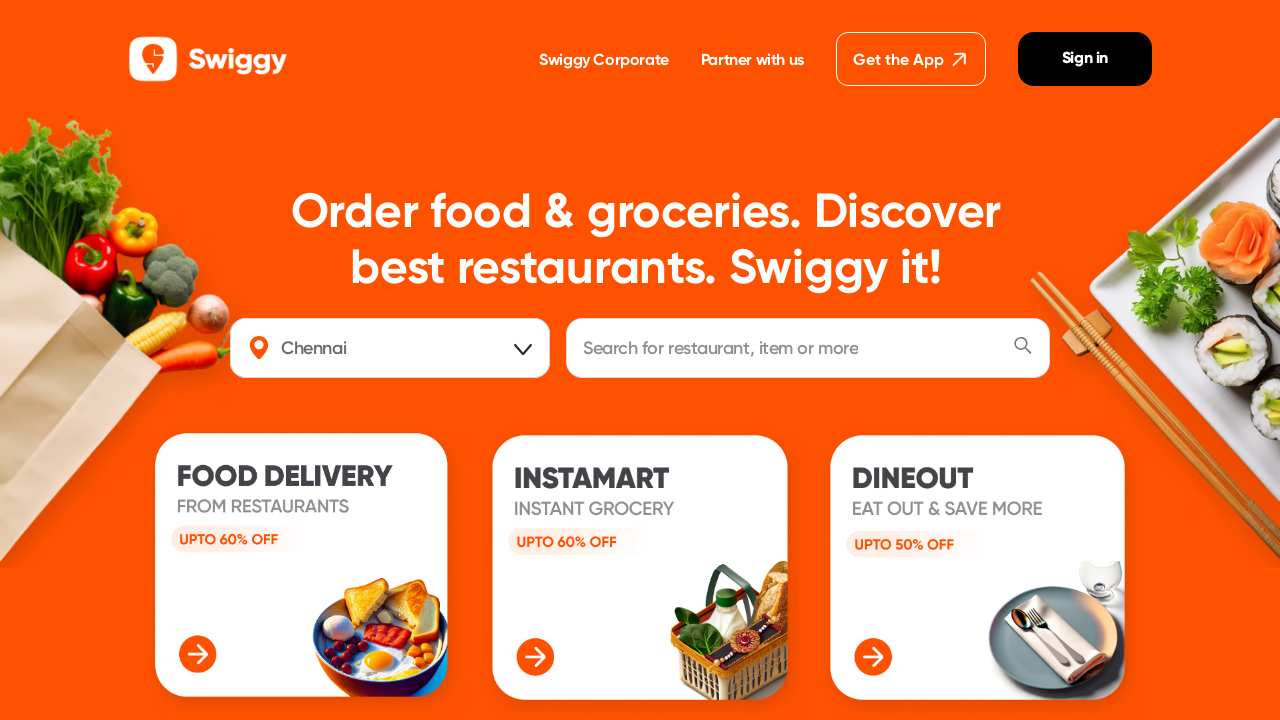

Waited for International food category option to appear
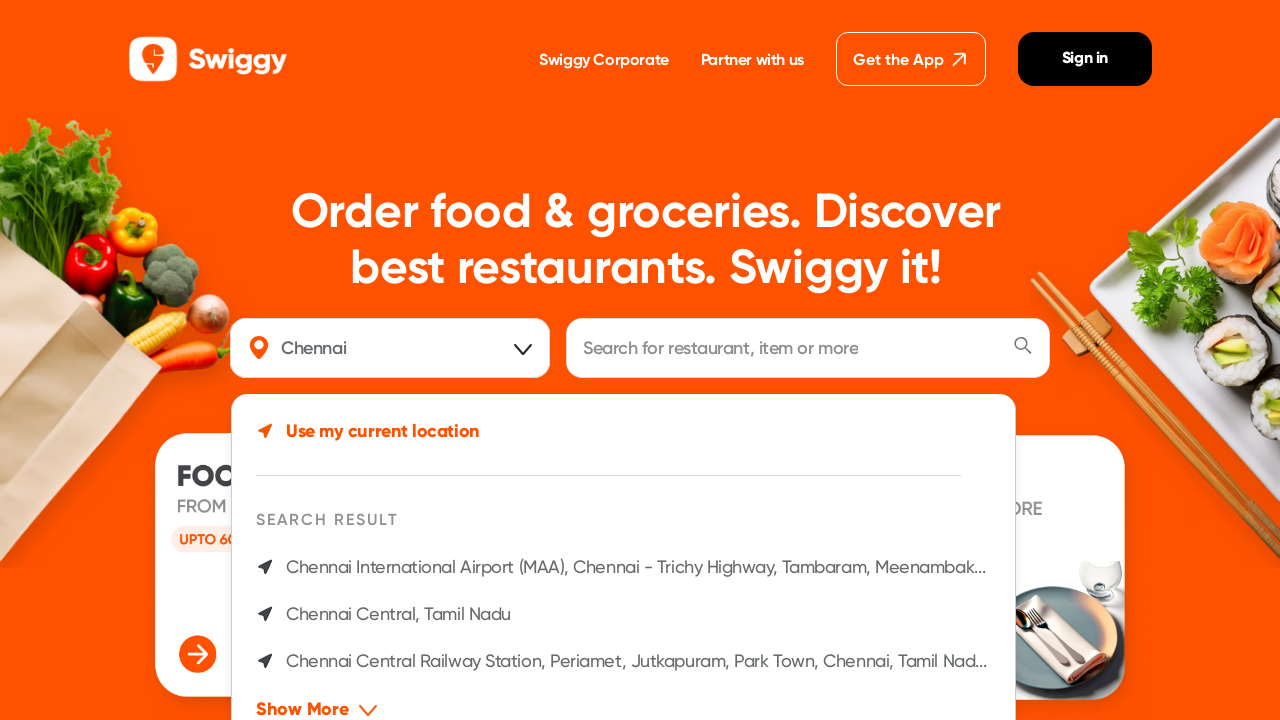

Clicked on International food category option at (638, 568) on xpath=//span[contains(text(),'International ')]
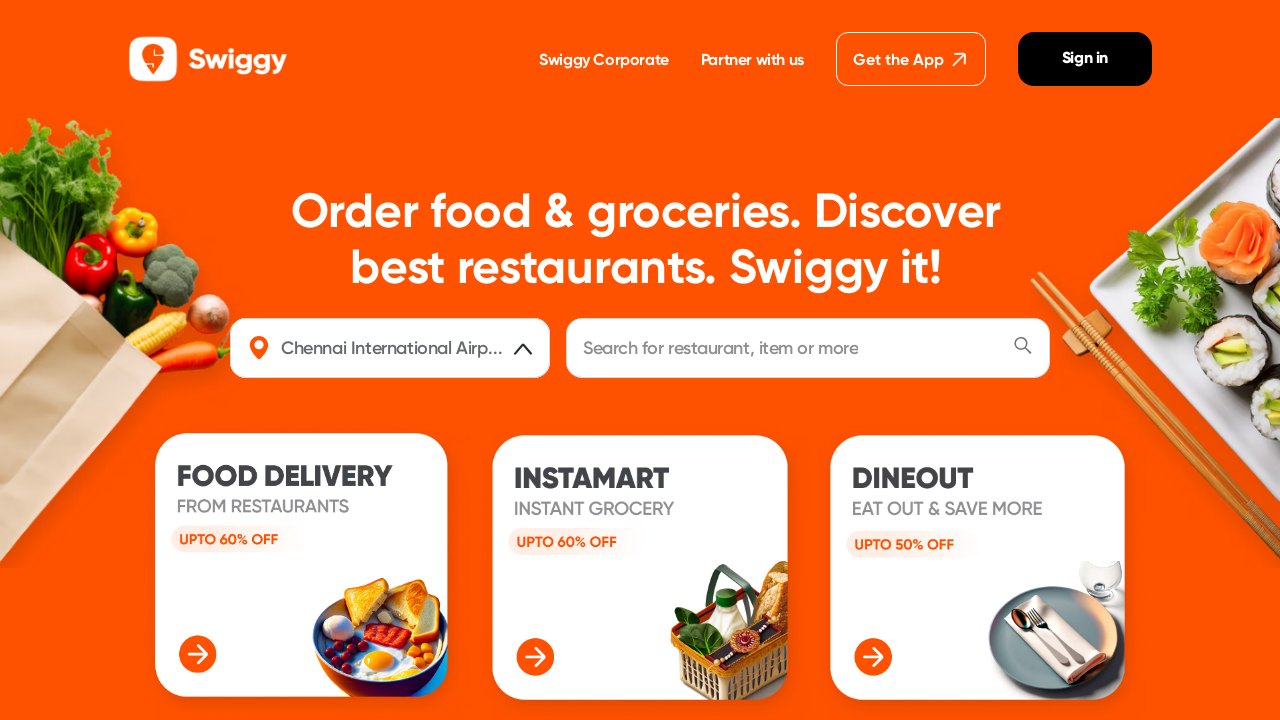

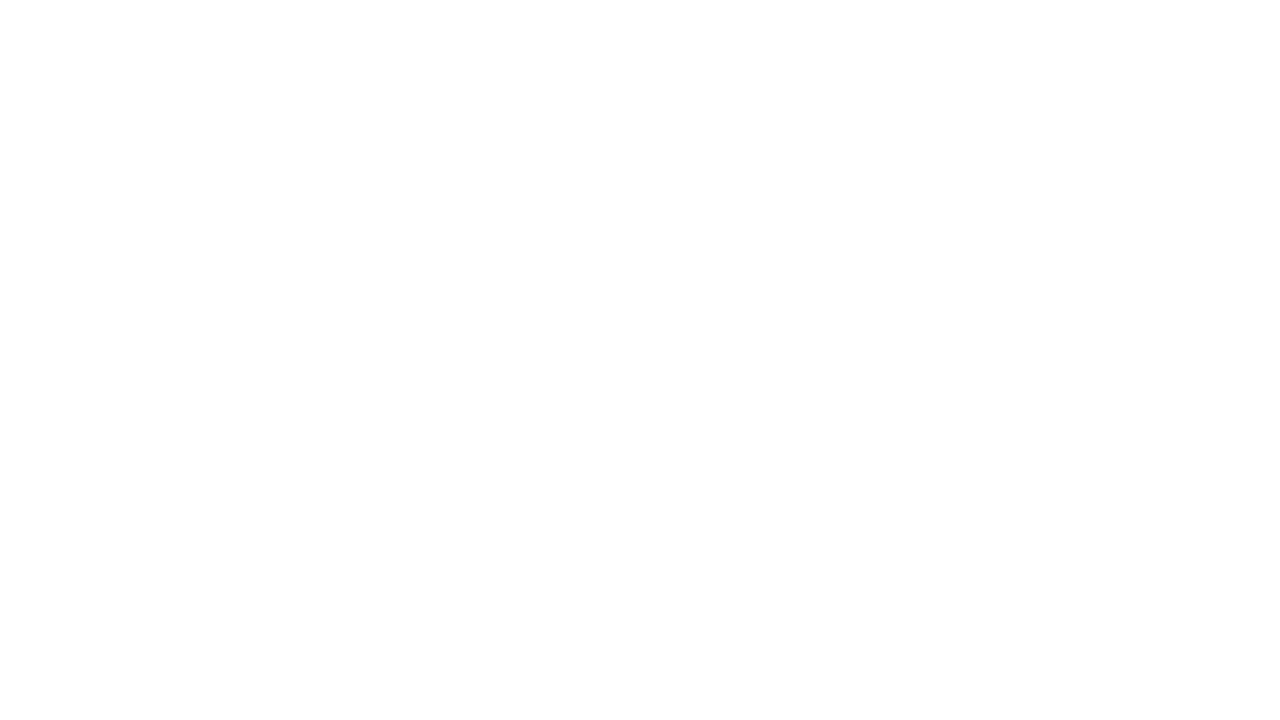